Navigates to the AJIO e-commerce website and waits for the page to load, verifying basic page accessibility.

Starting URL: https://www.ajio.com/

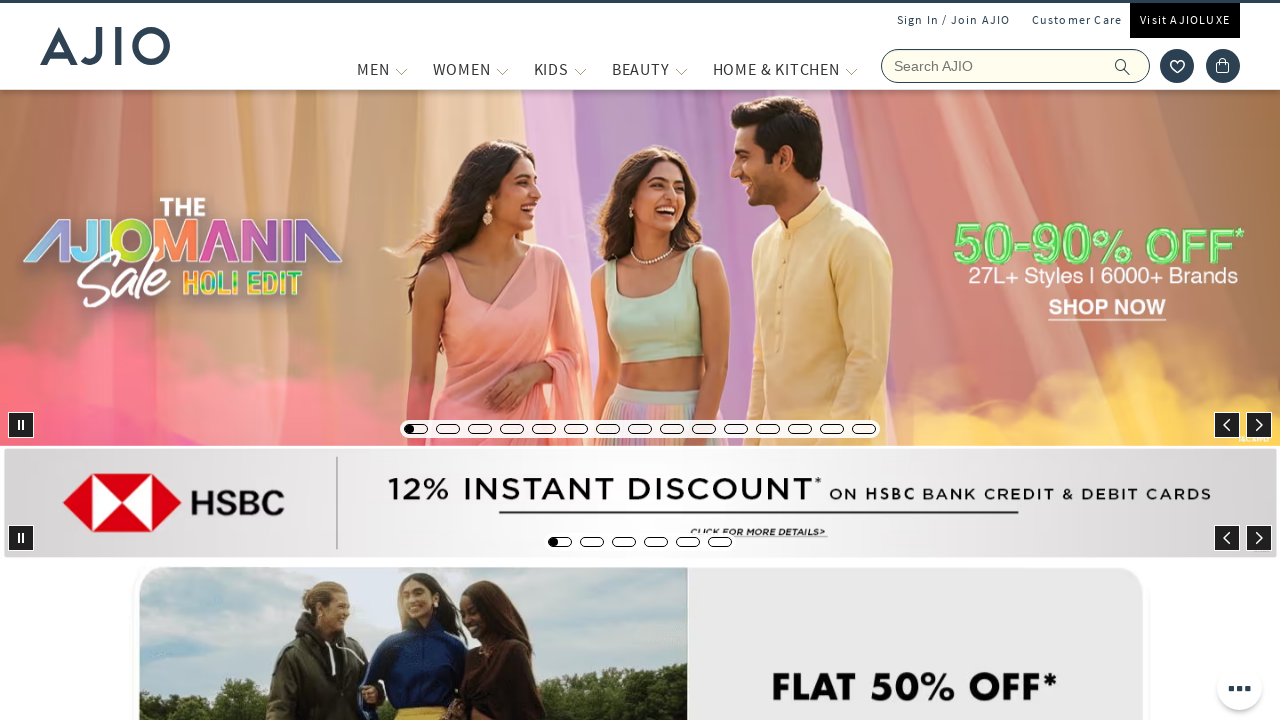

Waited for page to reach domcontentloaded state
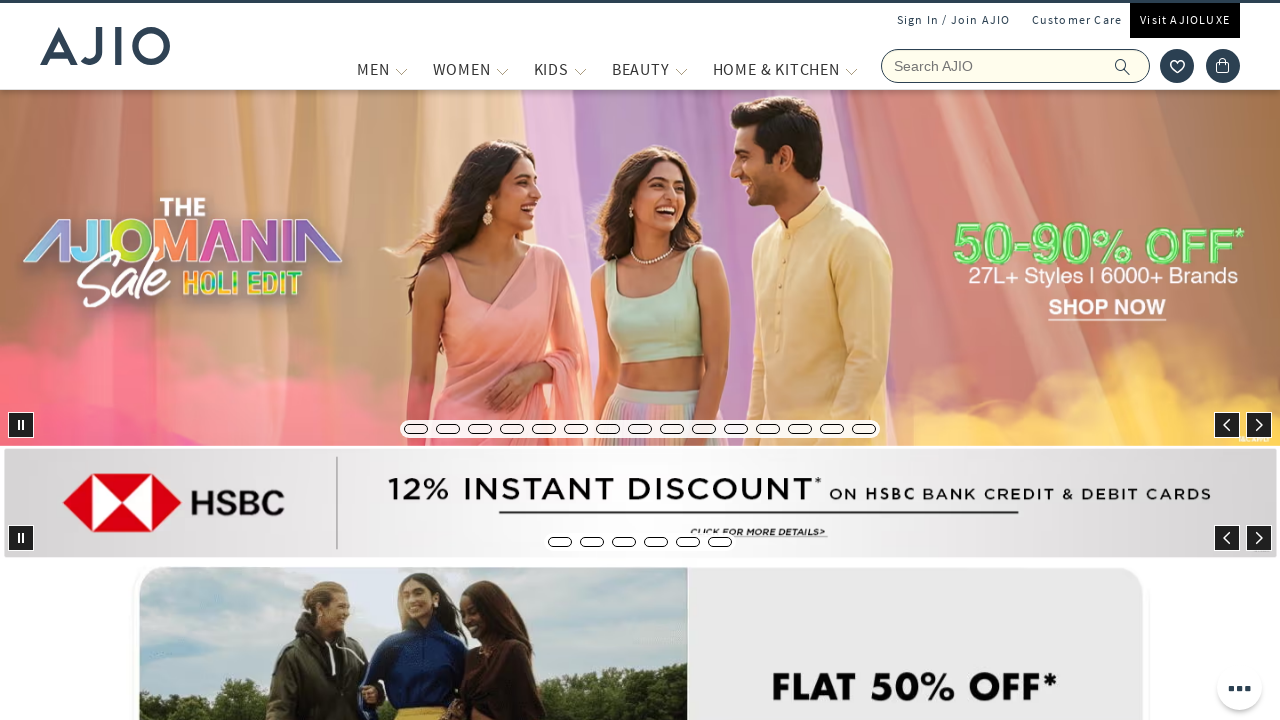

Verified body element is present on AJIO homepage
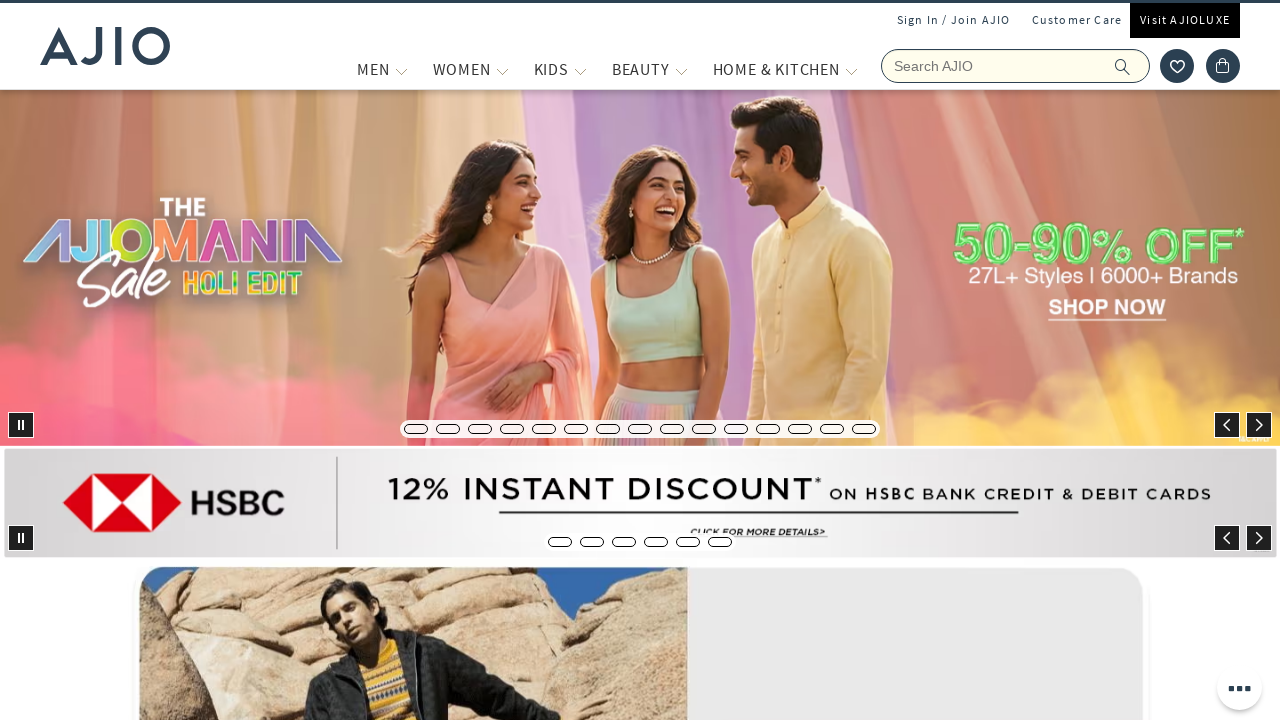

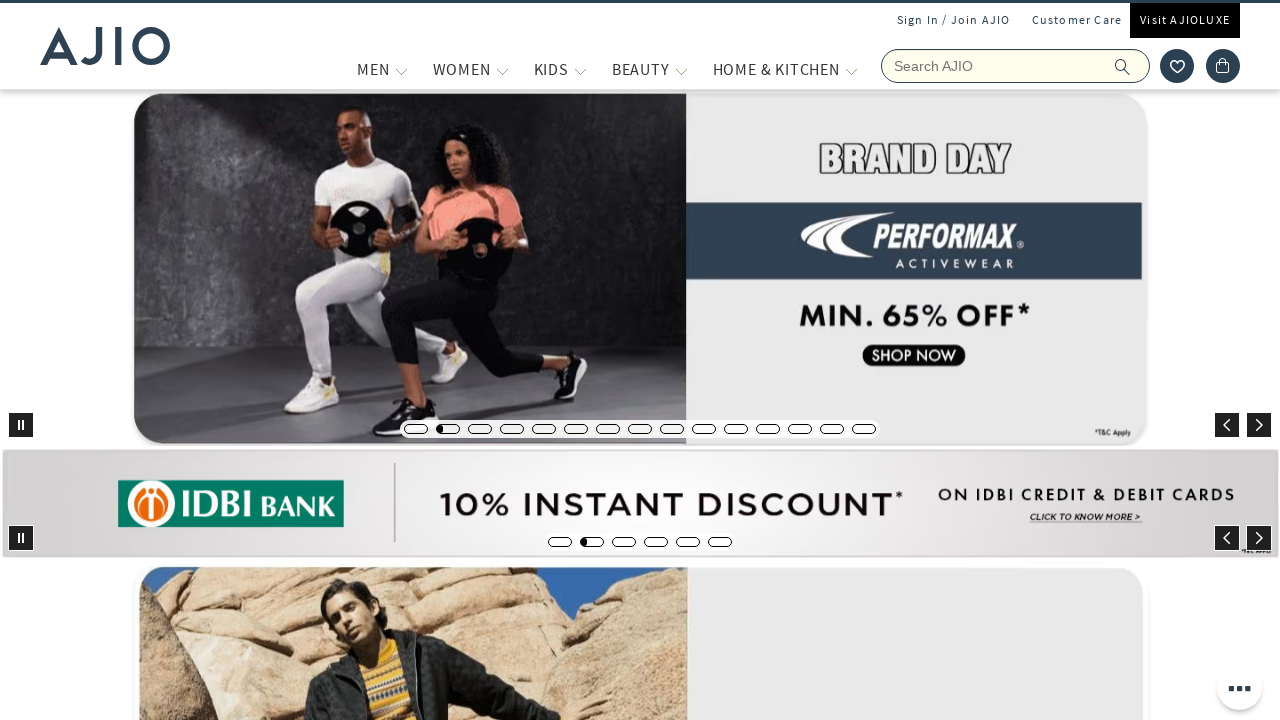